Navigates to a sign-up page and clicks on a navigation link with class "nav-link" to test navigation functionality

Starting URL: https://practice.cydeo.com/sign_up

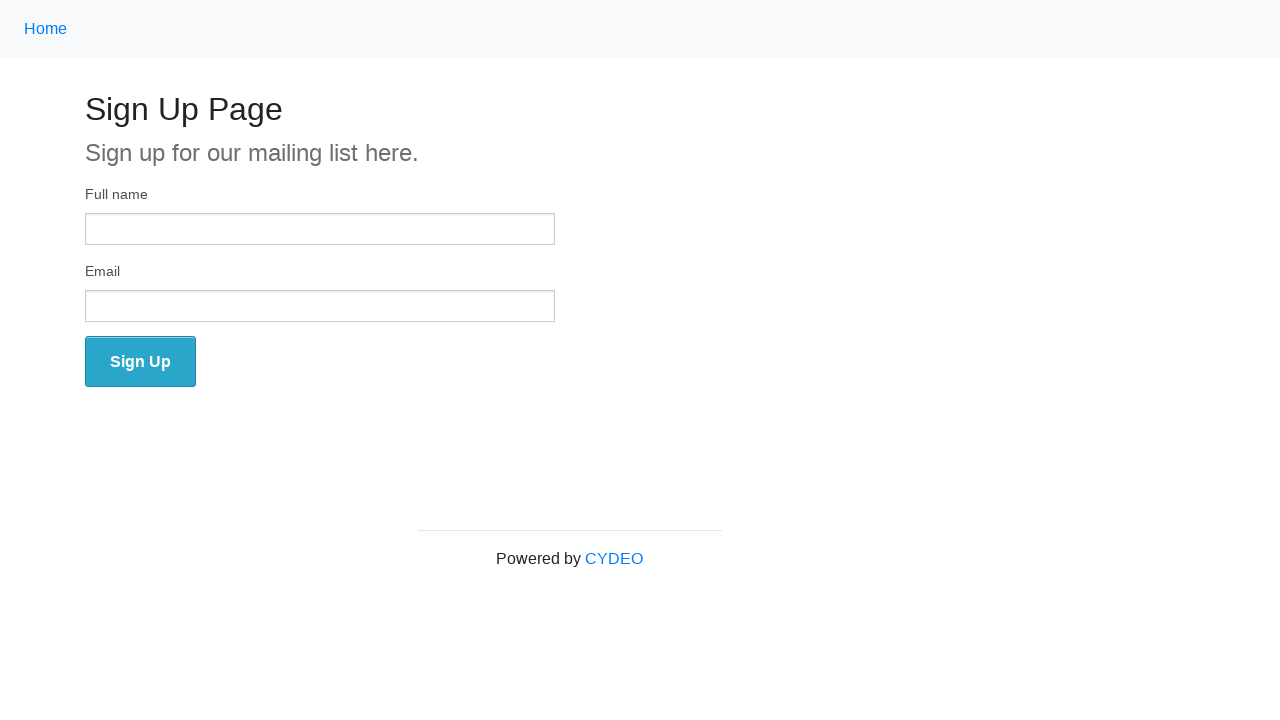

Navigated to sign-up page at https://practice.cydeo.com/sign_up
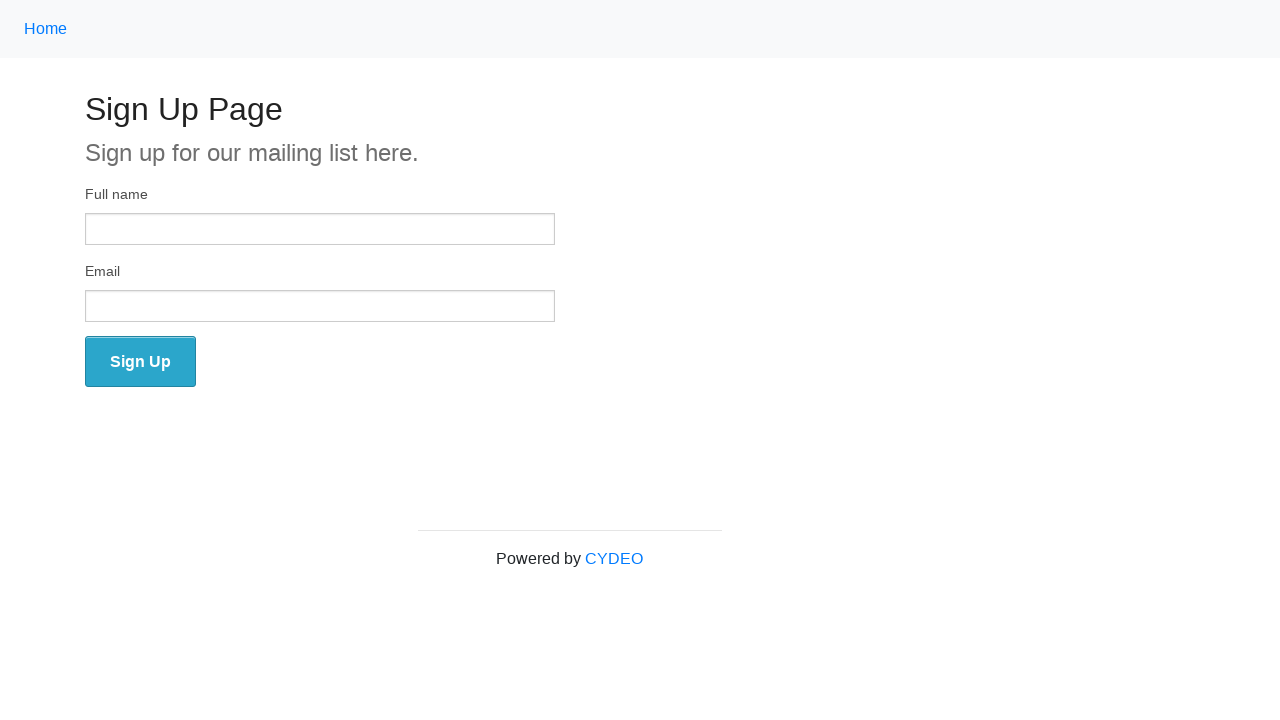

Clicked navigation link with class 'nav-link' at (46, 29) on .nav-link
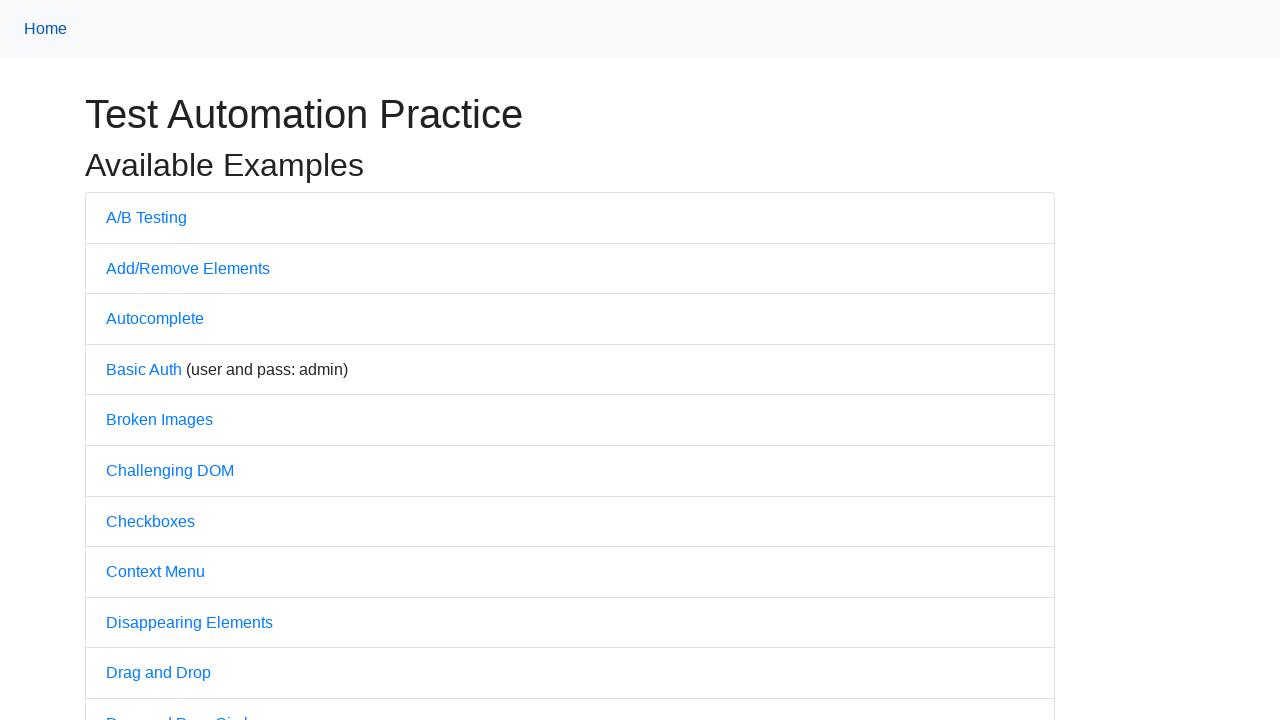

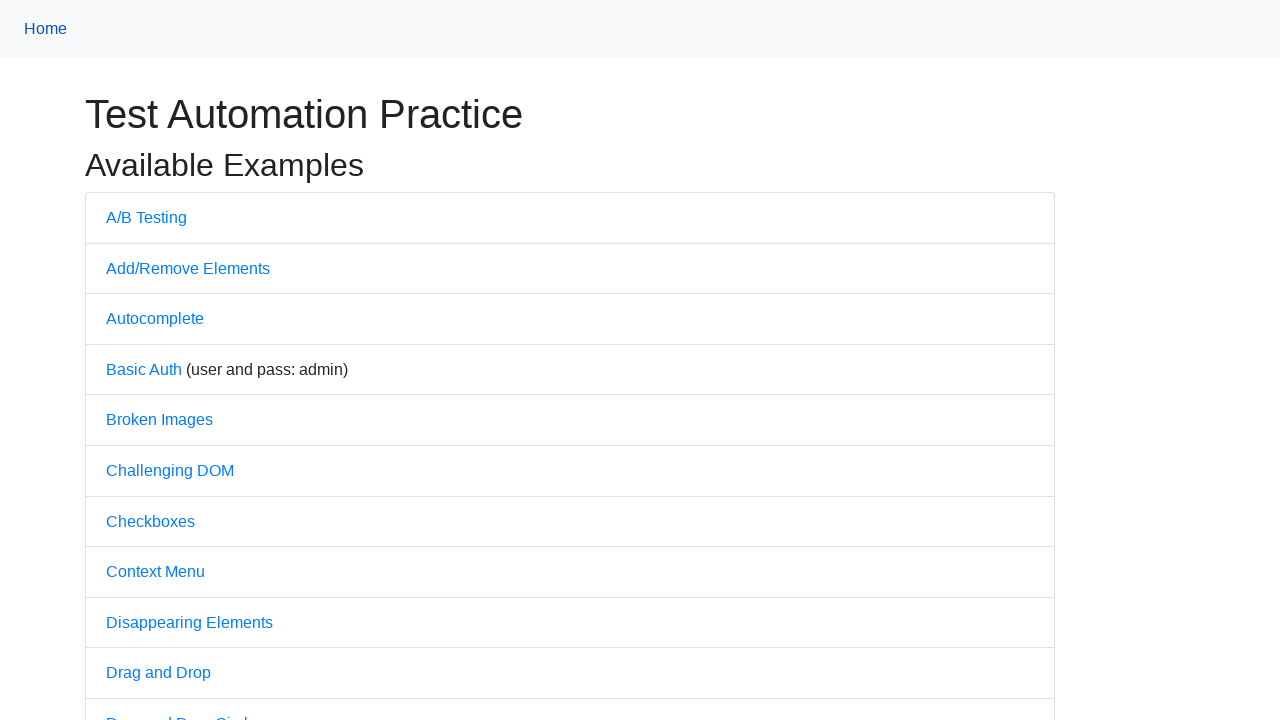